Tests shadow DOM interaction by scrolling to an element and filling an input field within nested shadow roots

Starting URL: https://selectorshub.com/xpath-practice-page/

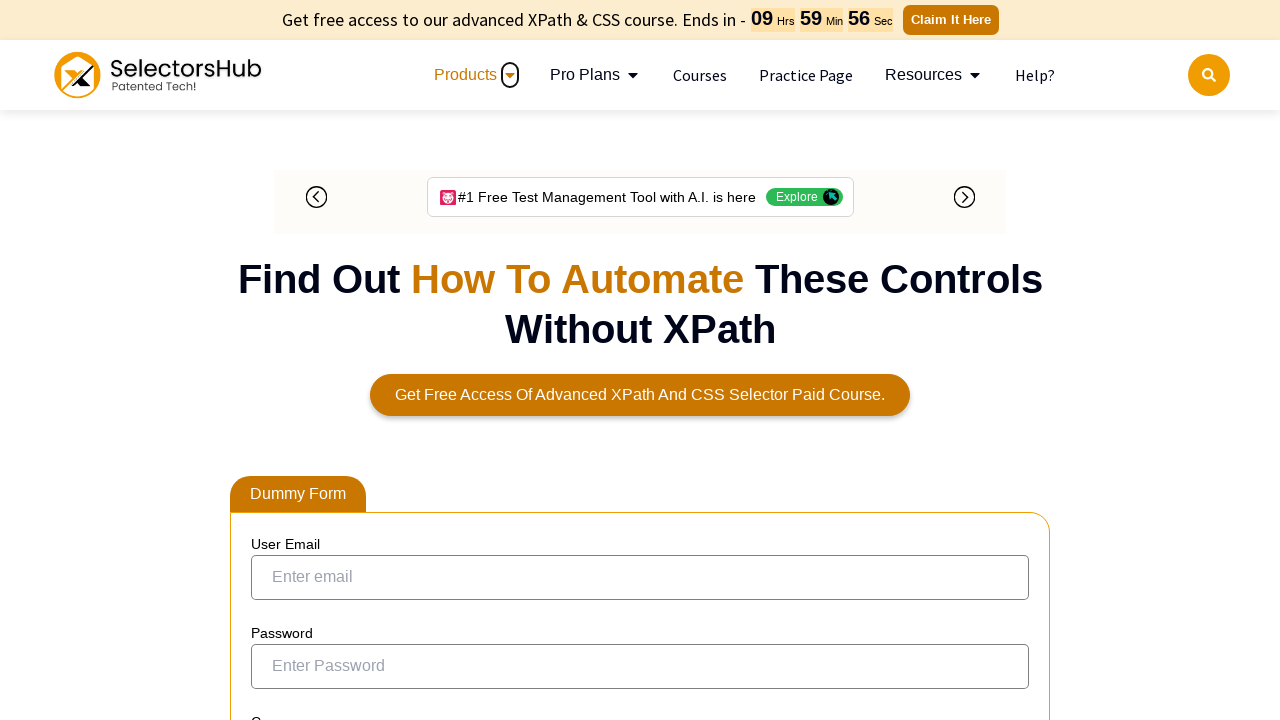

Scrolled to shadow host element with id 'userName'
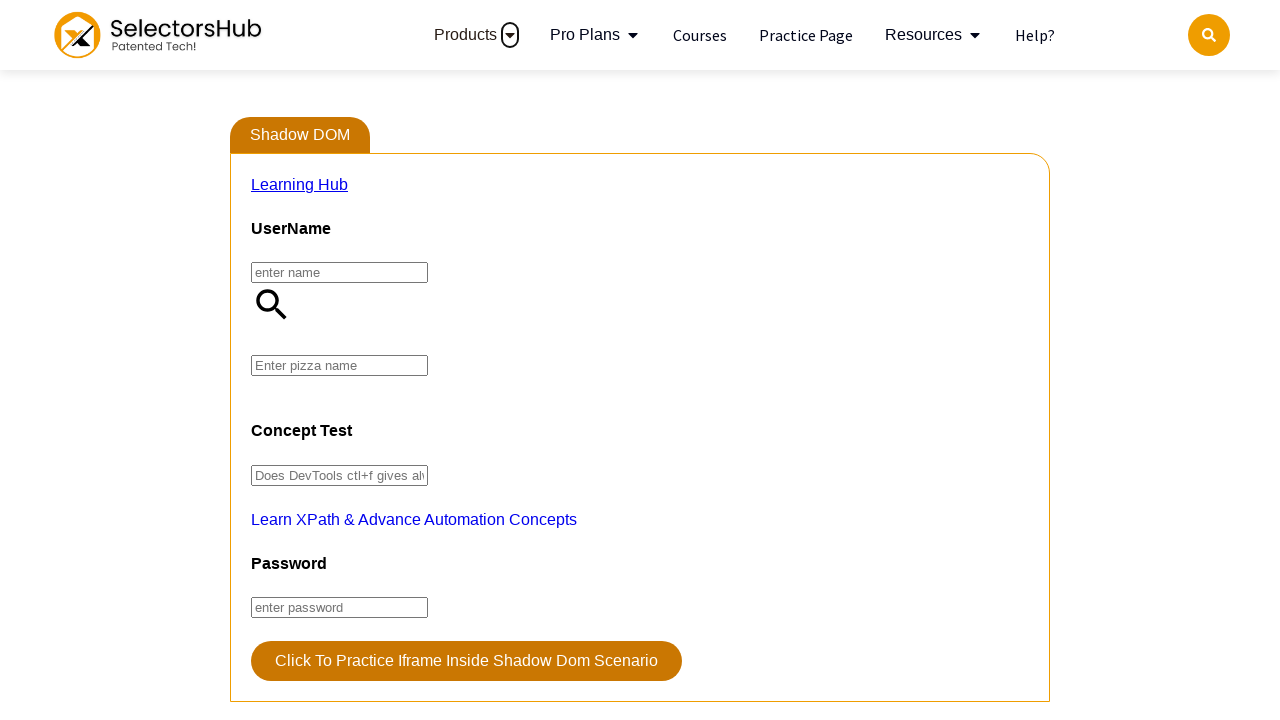

Waited 7000ms for element to become visible
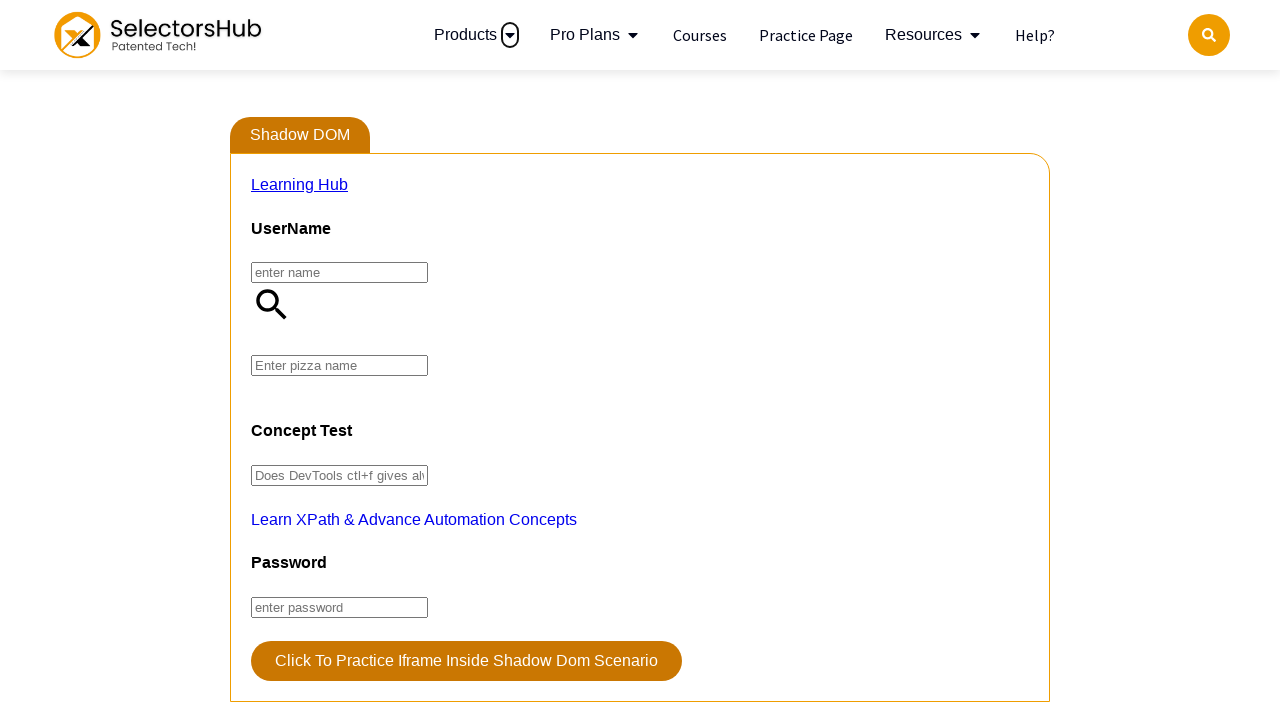

Accessed nested shadow DOMs and filled input field 'pizza' with 'farmhouse'
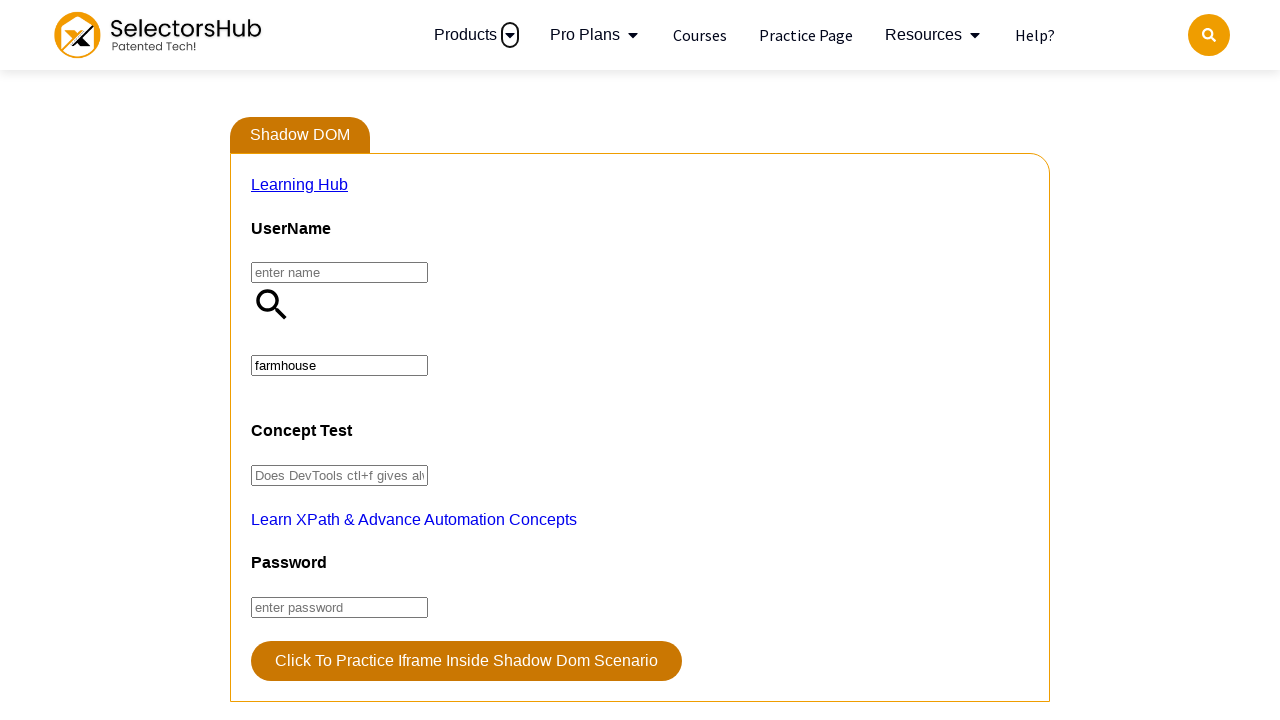

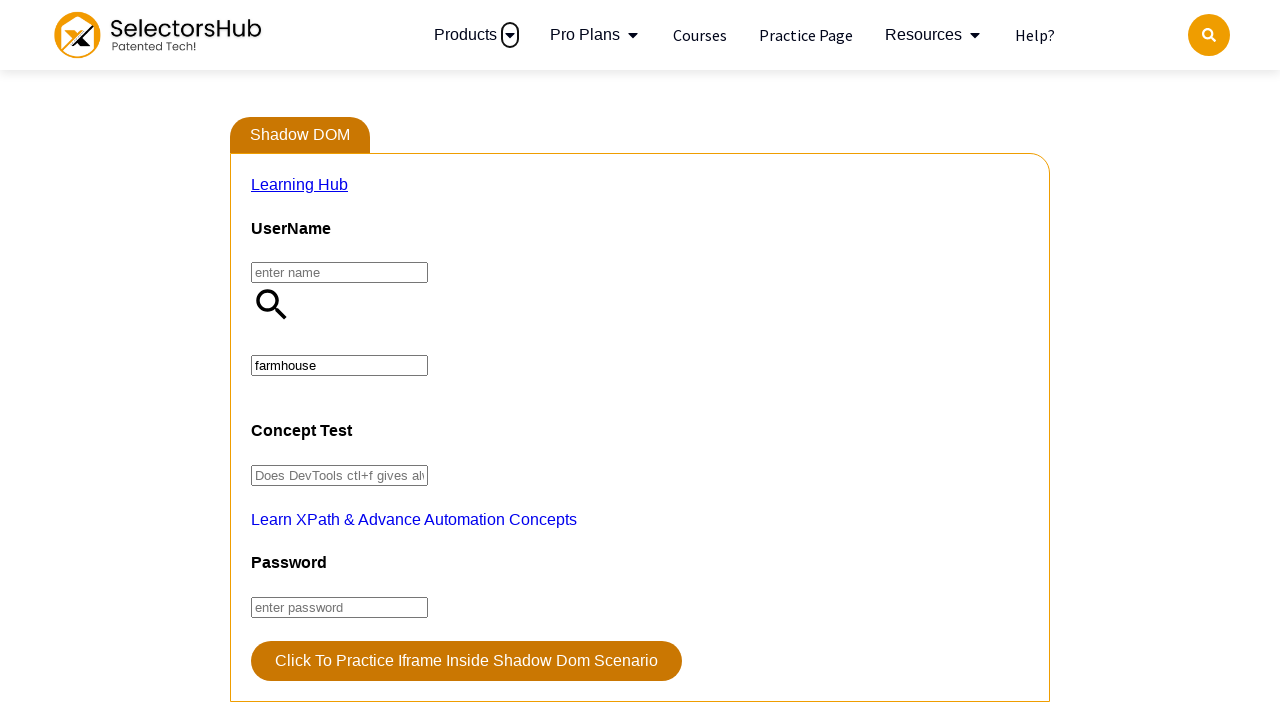